Tests interaction with a frame by filling first name and last name fields using frame() method to locate by name

Starting URL: https://letcode.in/frame

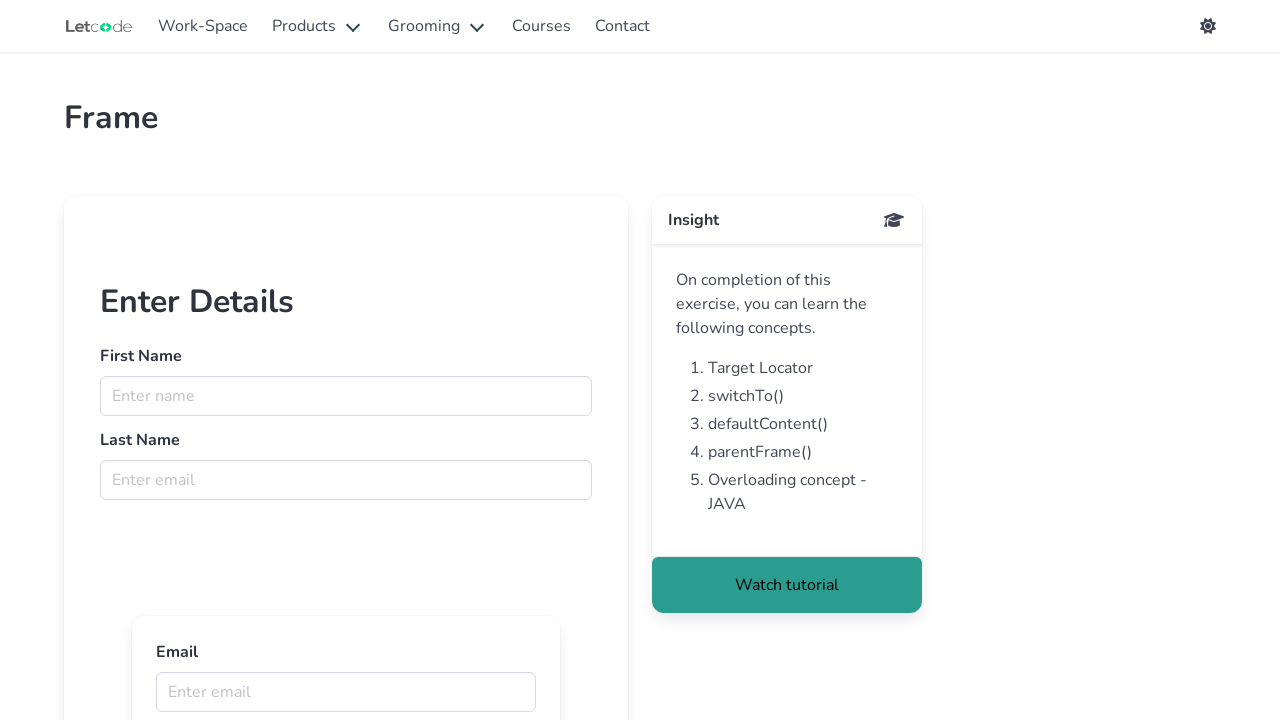

Located frame with name 'firstFr'
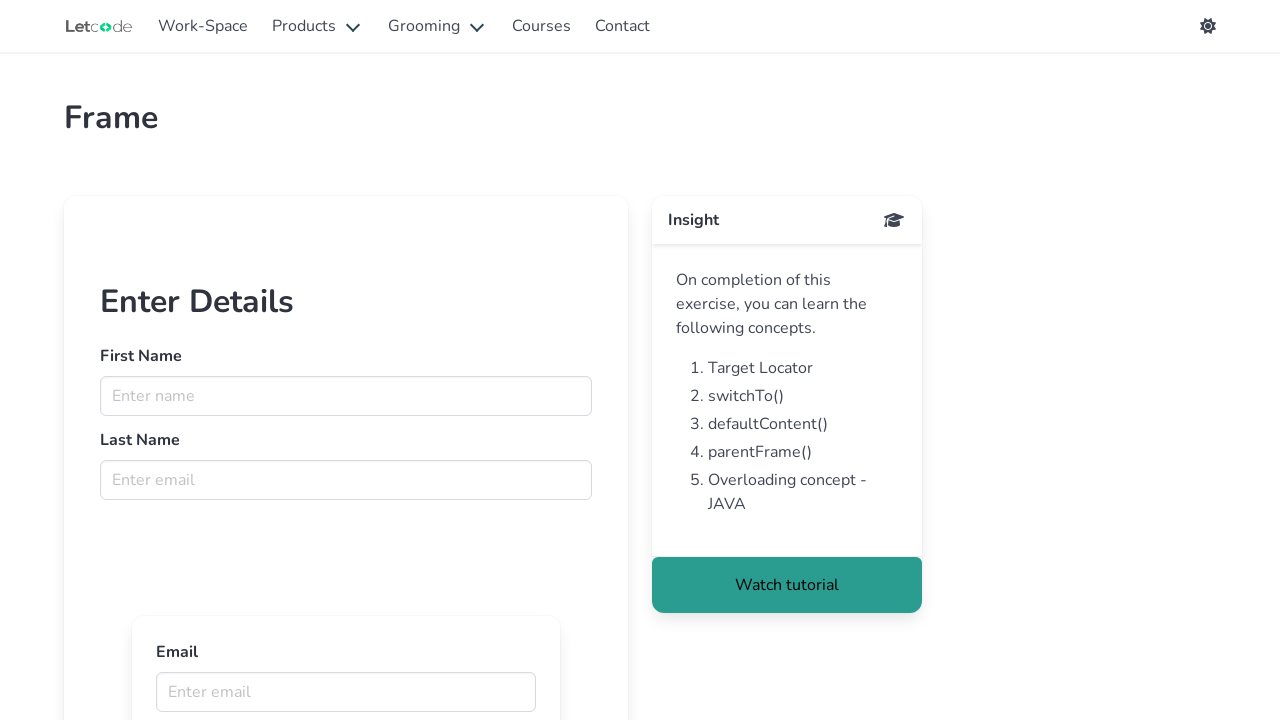

Filled first name field with 'uros' on input[name='fname']
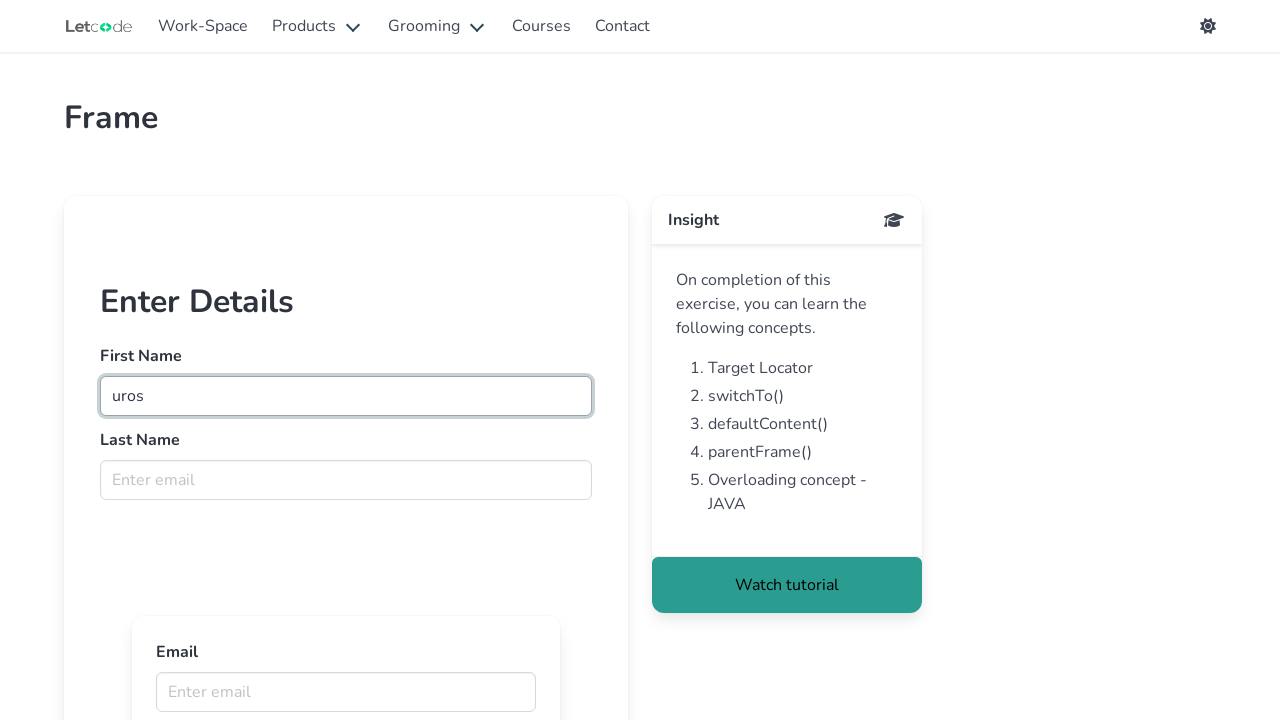

Filled last name field with 'vidakovic' on input[name='lname']
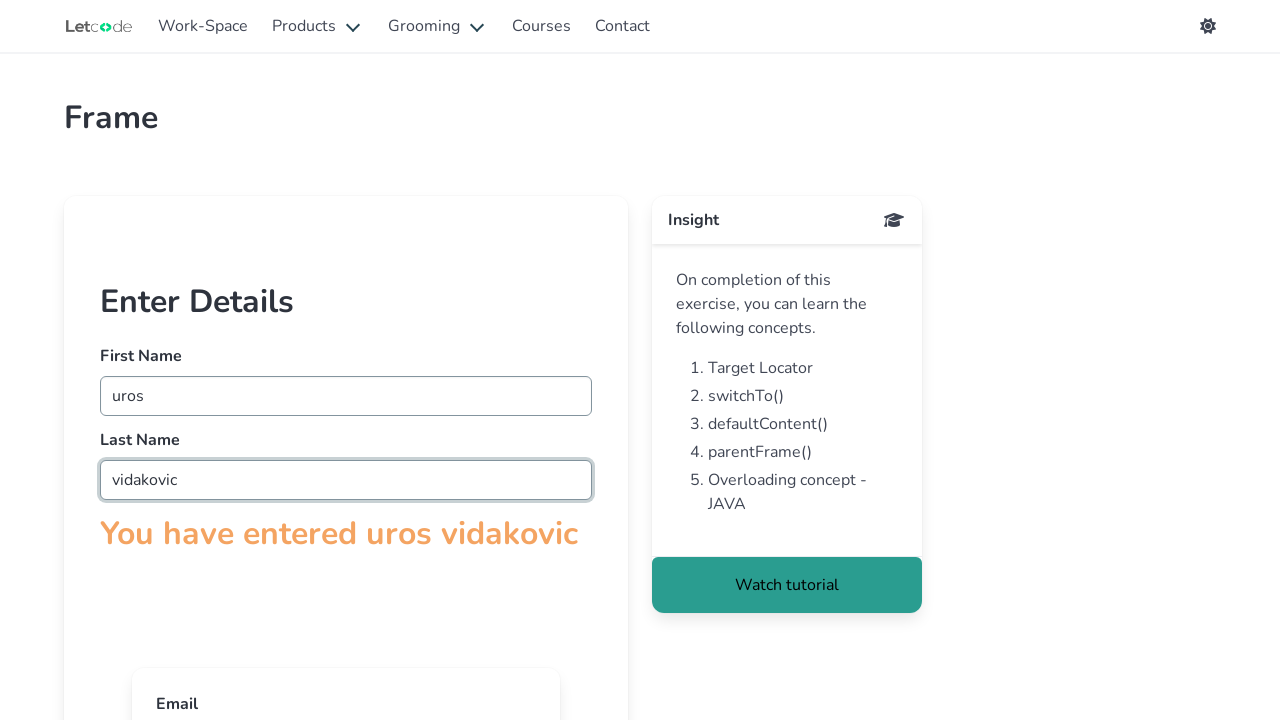

Verified confirmation message appeared with entered name
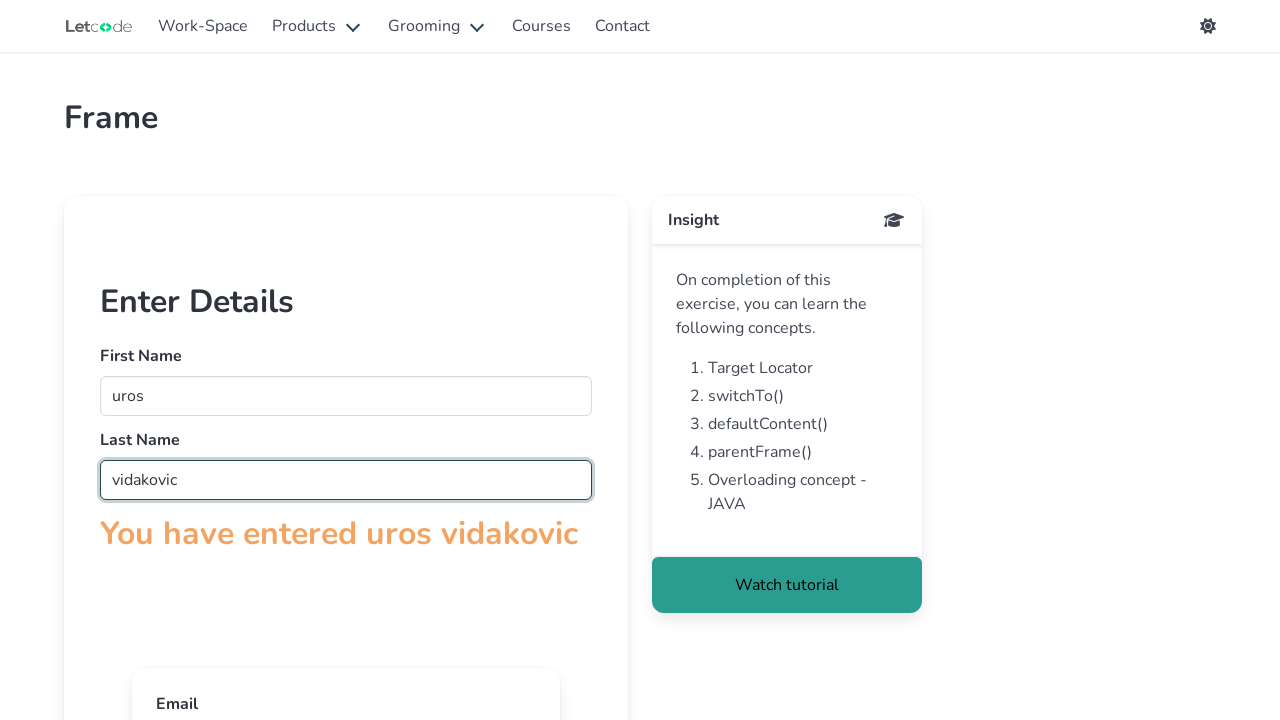

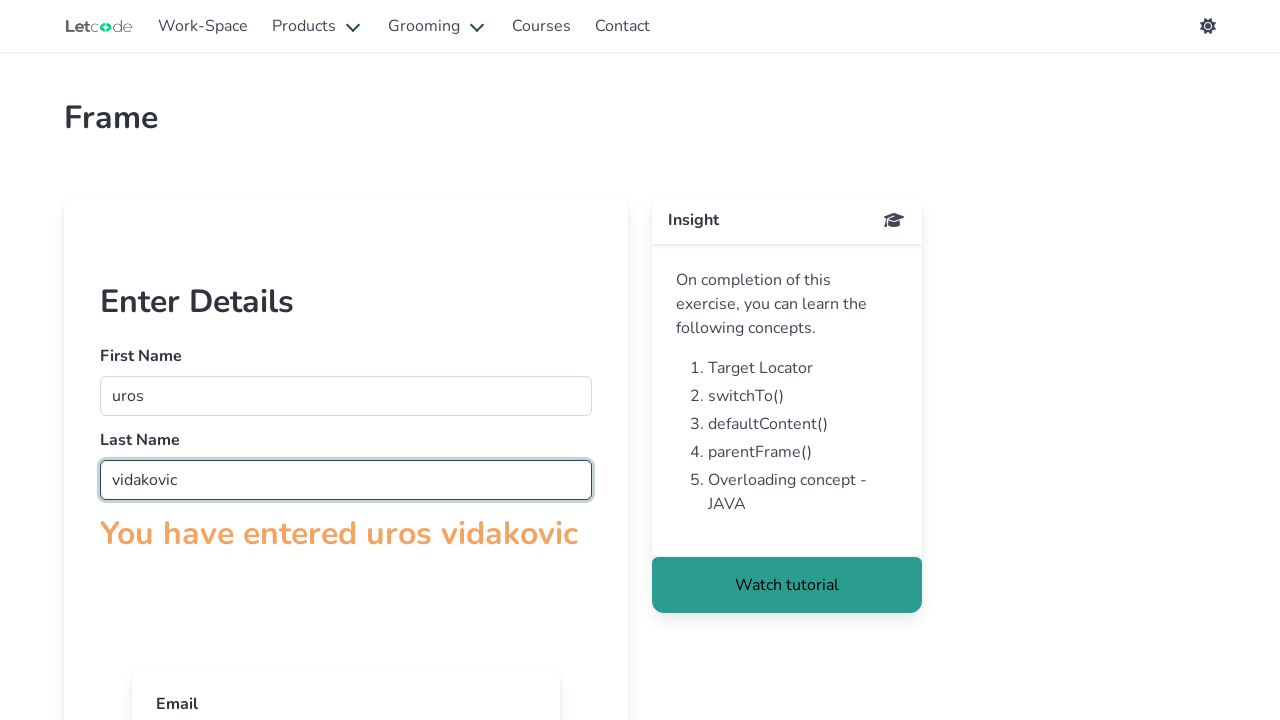